Tests finding and clicking an element by its ID on a demo page, specifically clicking an alert button

Starting URL: https://omayo.blogspot.com/

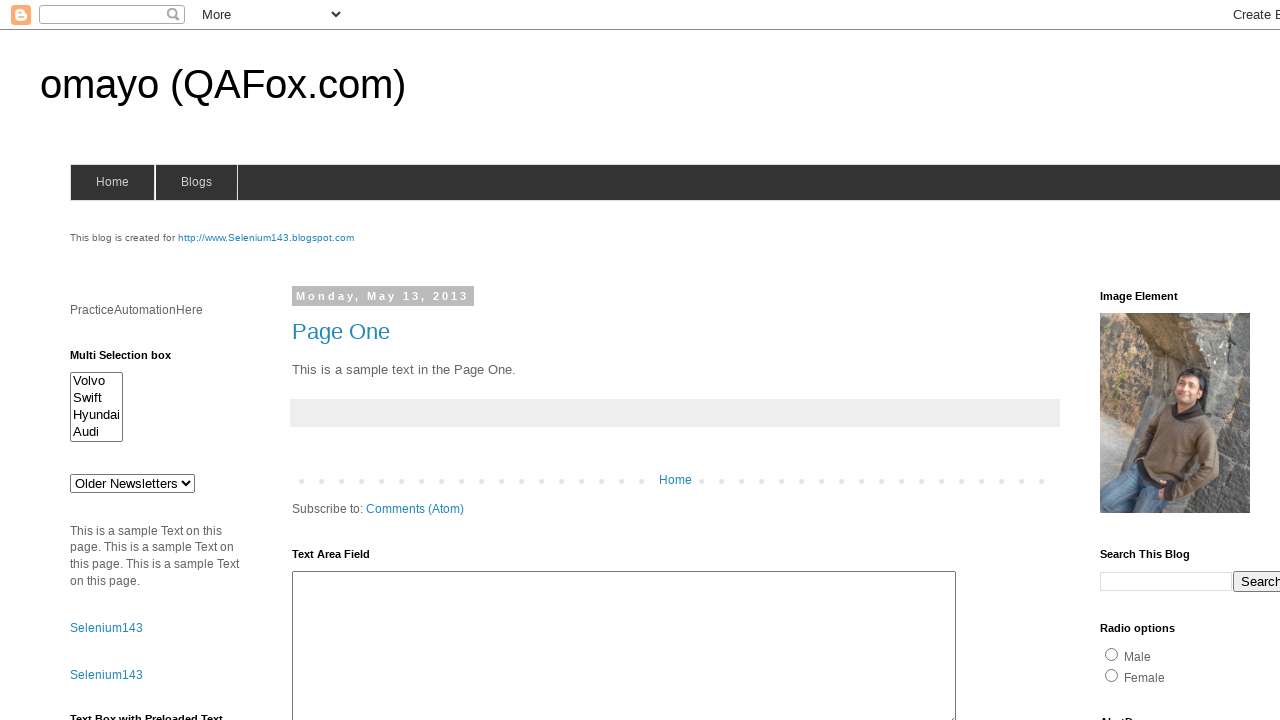

Clicked alert button with ID 'alert1' at (1154, 361) on #alert1
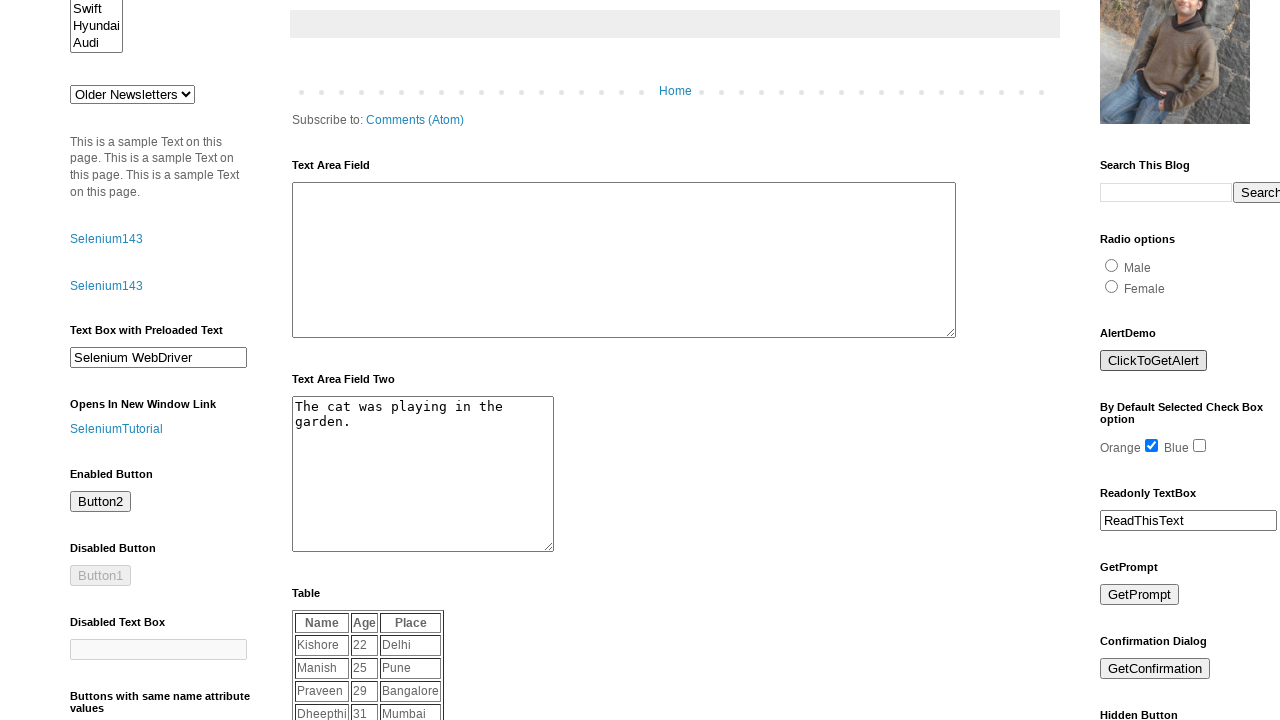

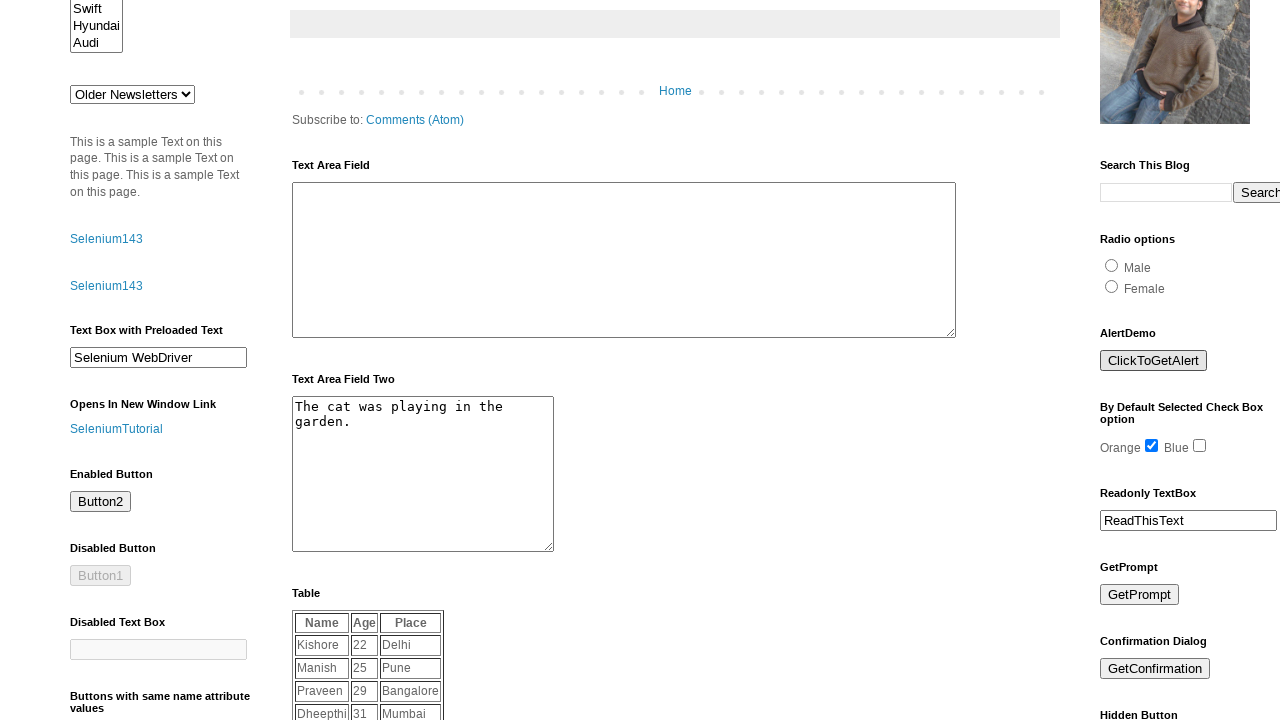